Tests the Contact form modal by clicking send message and handling the alert

Starting URL: https://www.demoblaze.com/

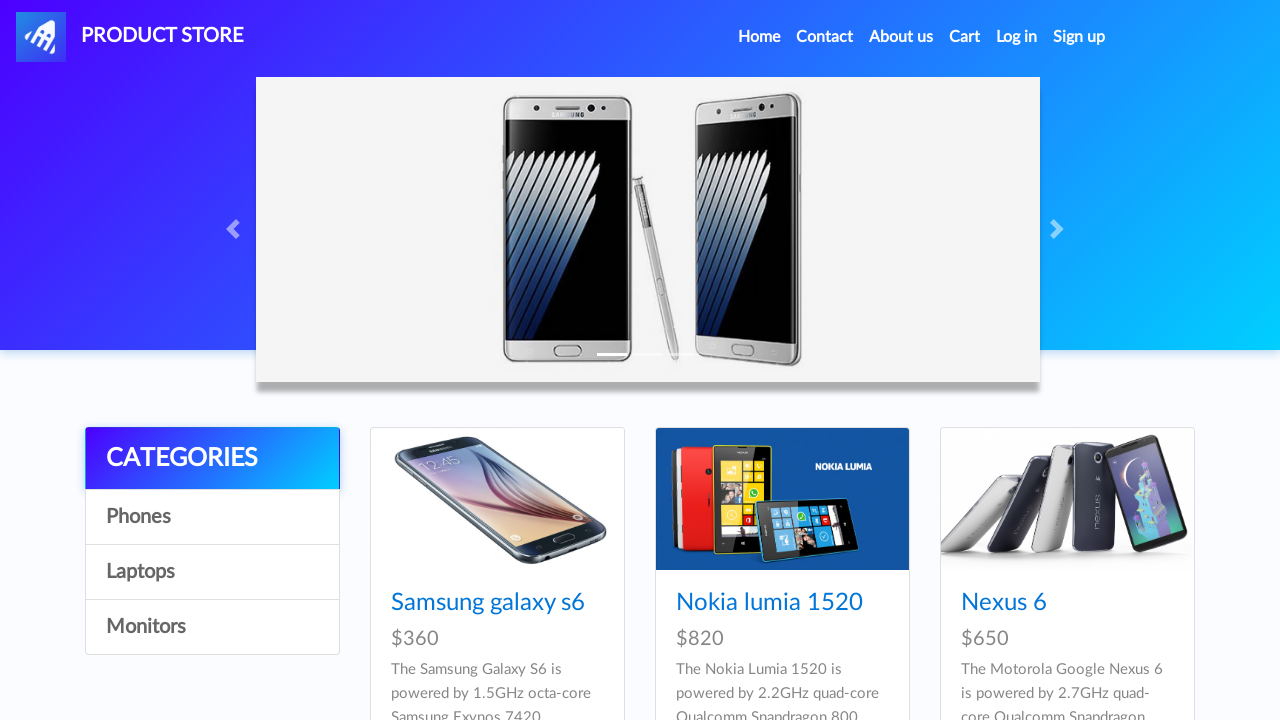

Page loaded successfully with networkidle state
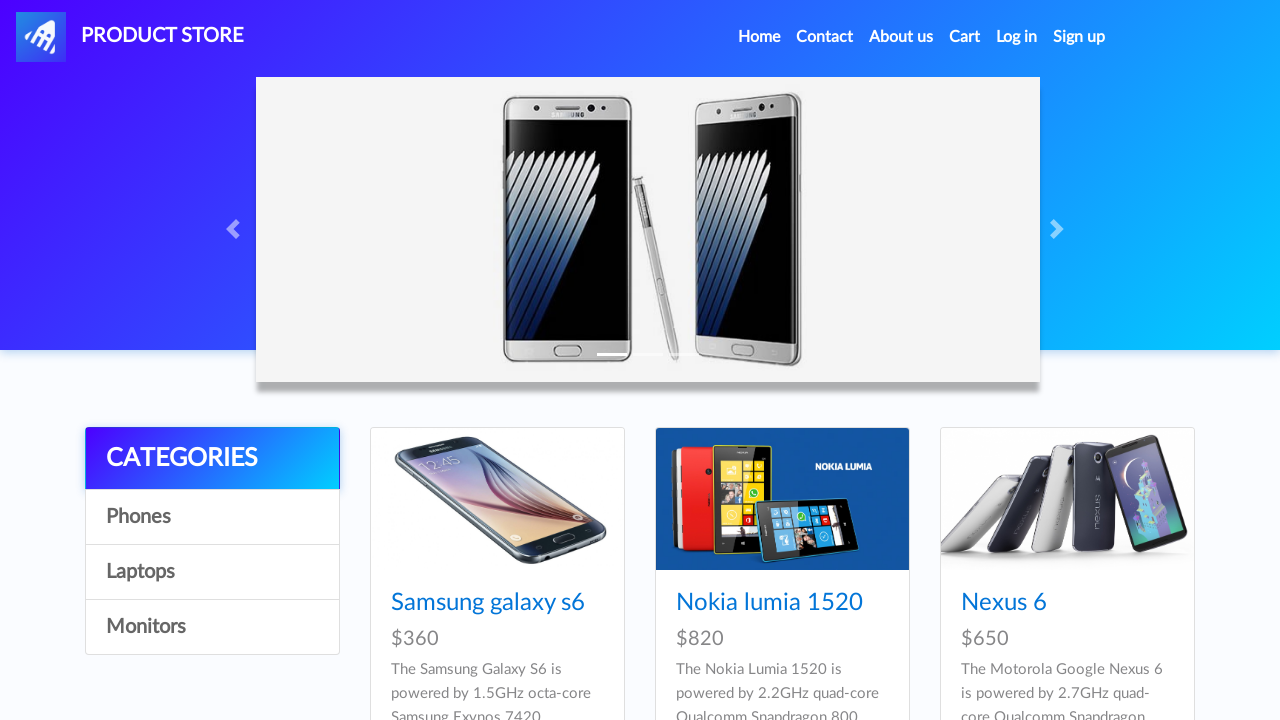

Clicked Contact link at (825, 37) on a:has-text('Contact')
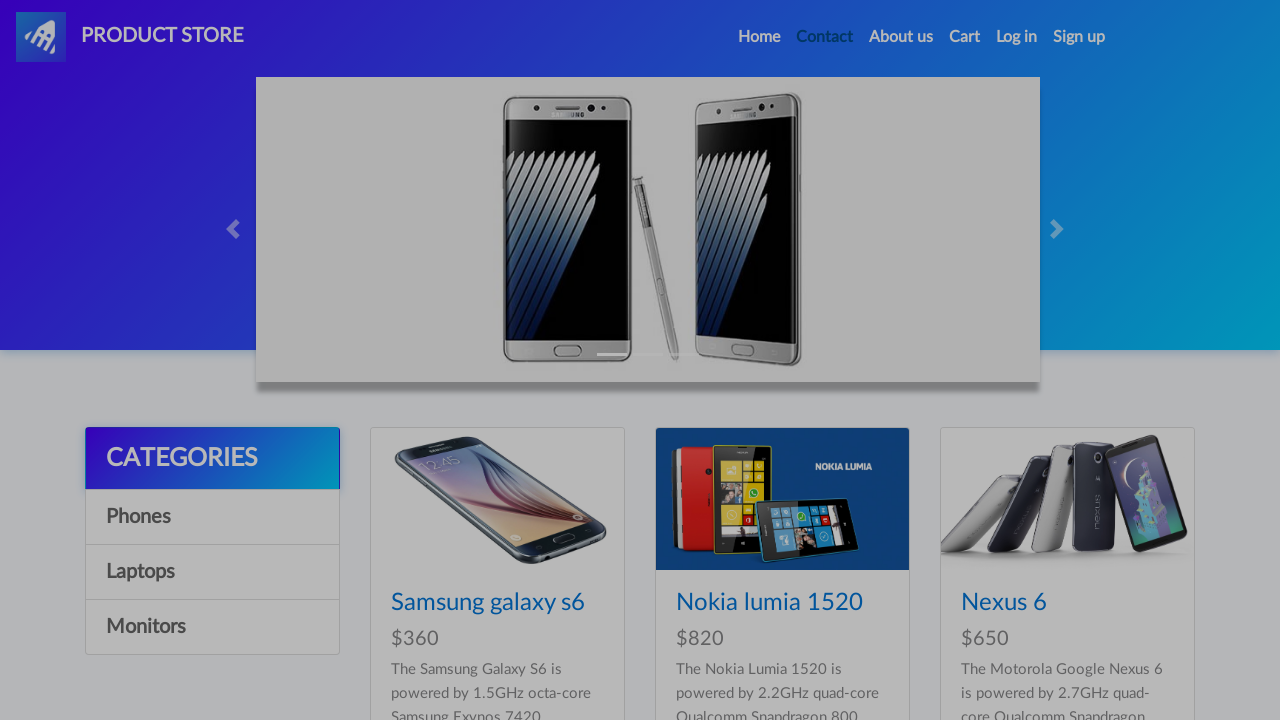

Contact form modal appeared
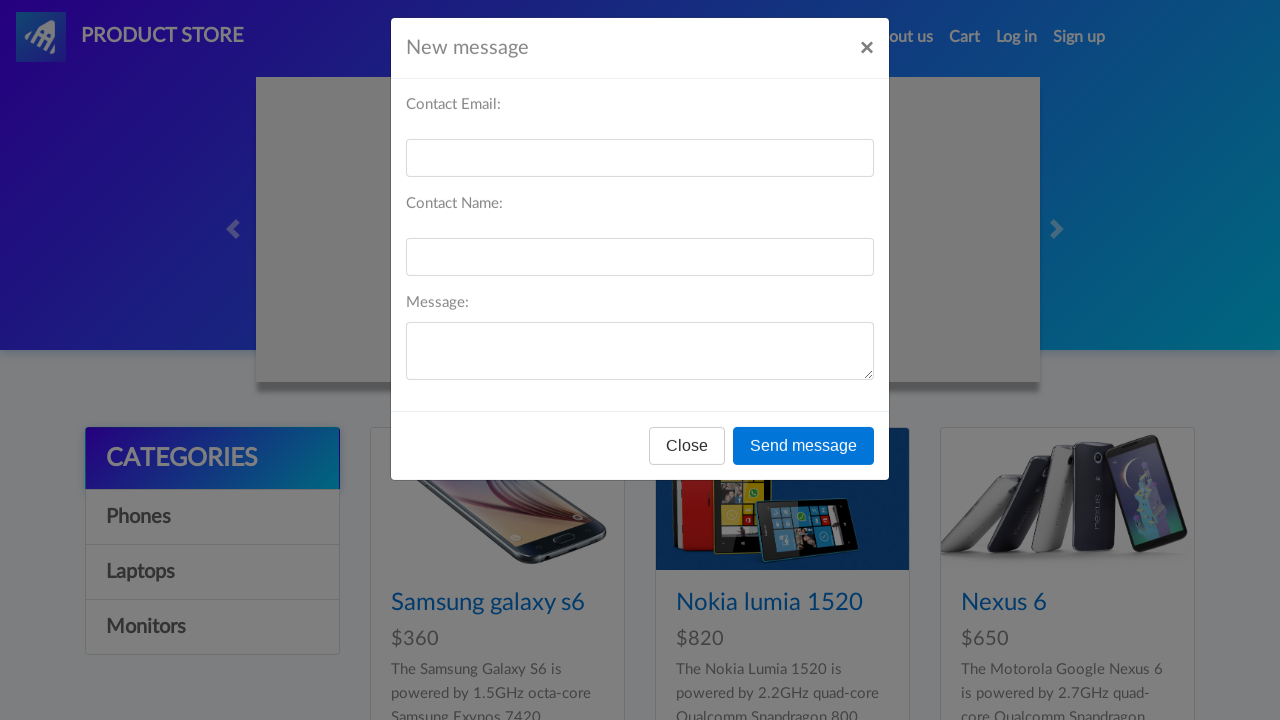

Dialog handler registered to accept alerts
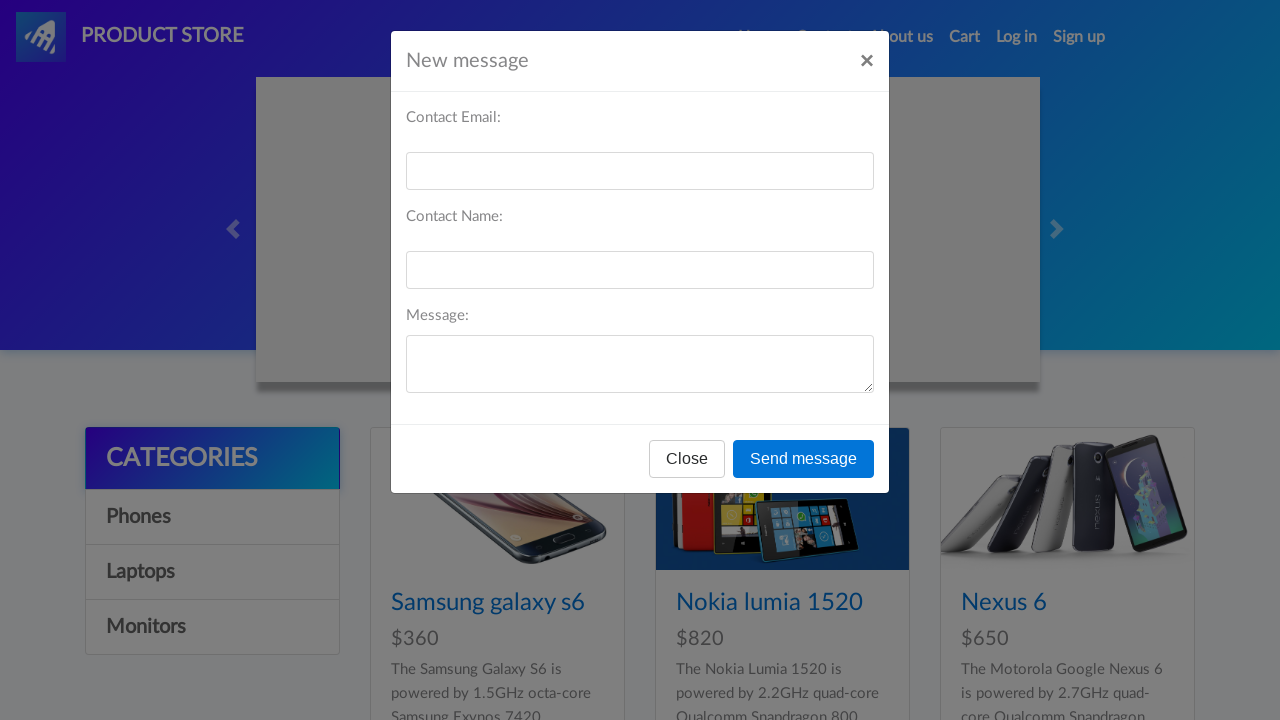

Clicked Send message button at (804, 459) on button:has-text('Send message')
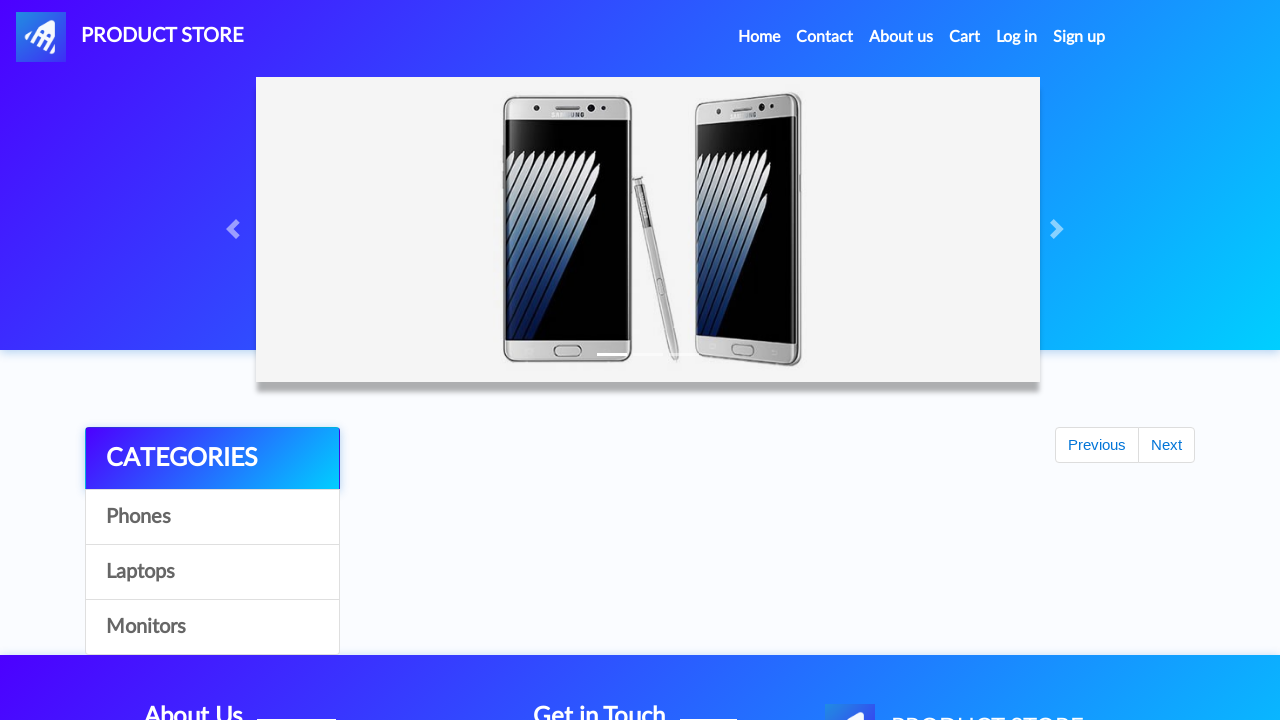

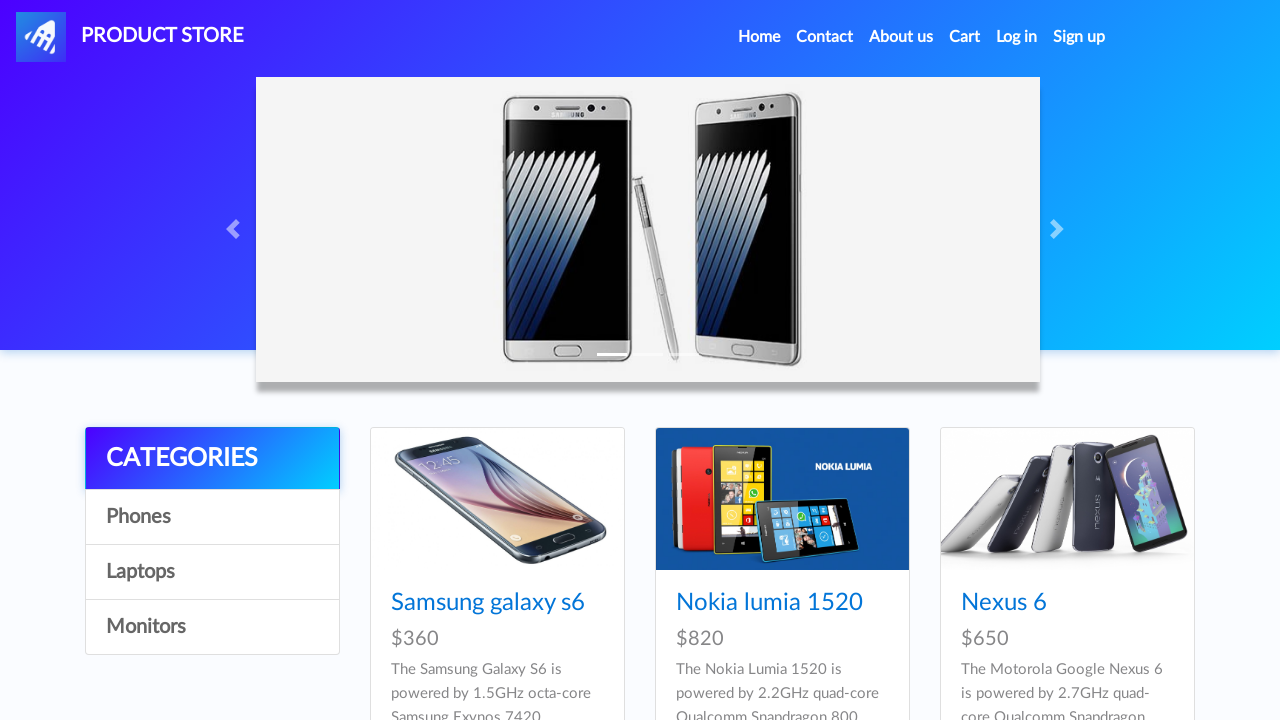